Tests clicking a success button on the Bootswatch default theme demo page

Starting URL: https://bootswatch.com/default/

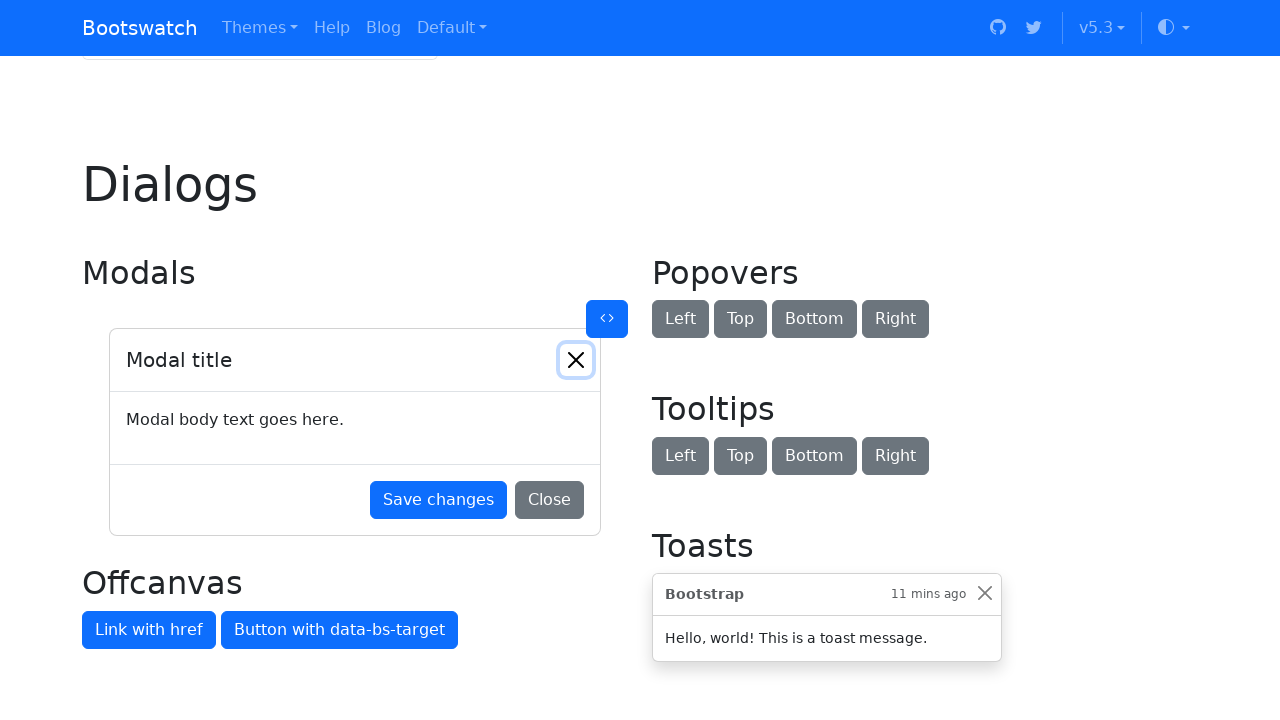

Located the first success button element on the Bootswatch default theme page
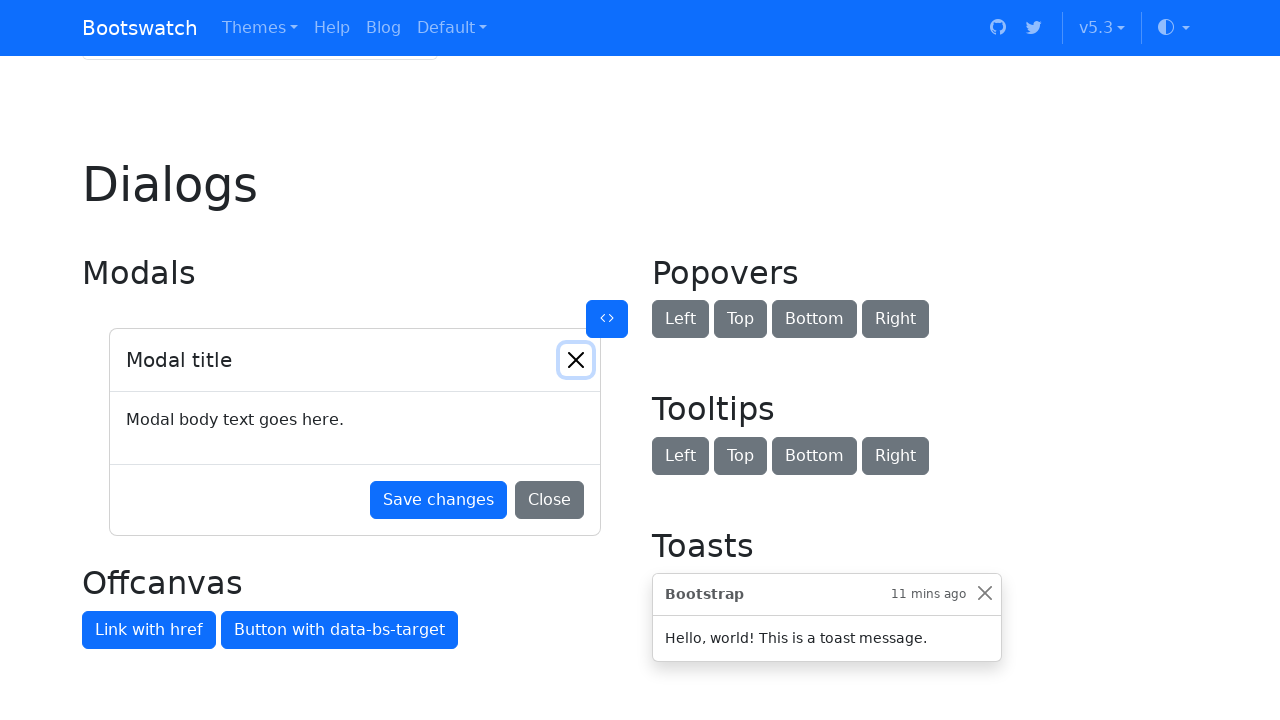

Clicked the success button at (337, 360) on button.btn.btn-success >> nth=0
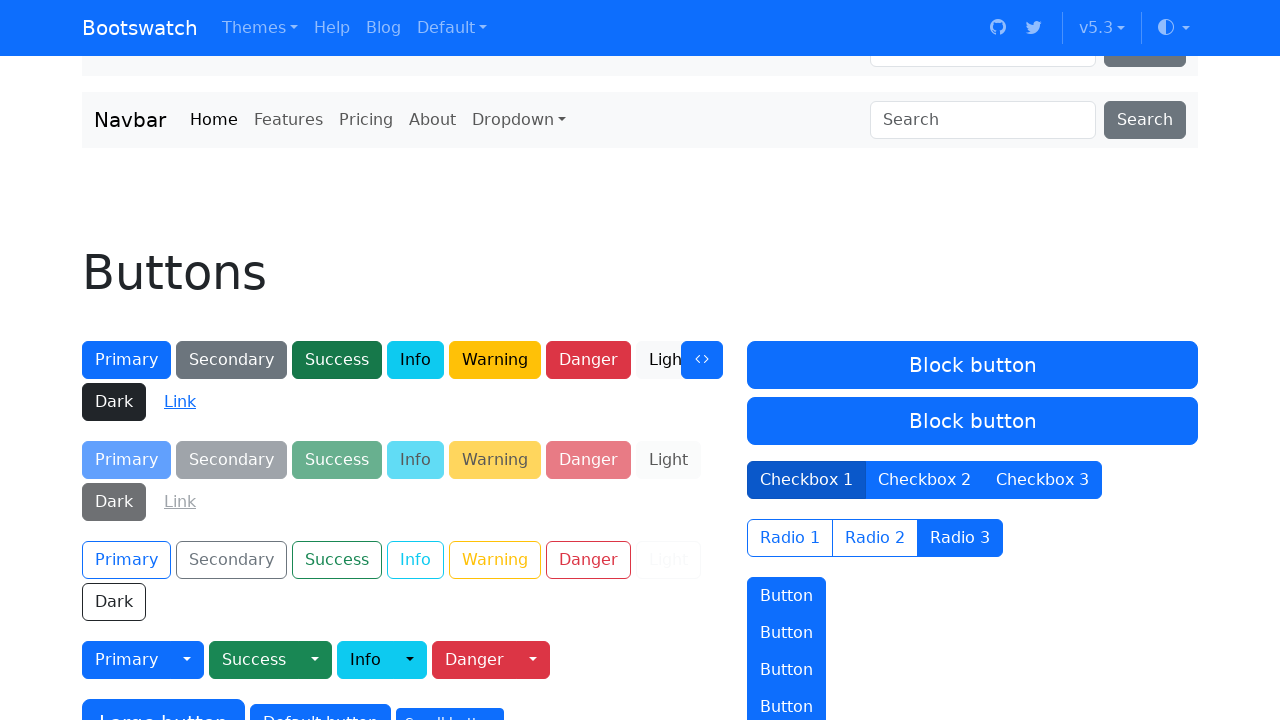

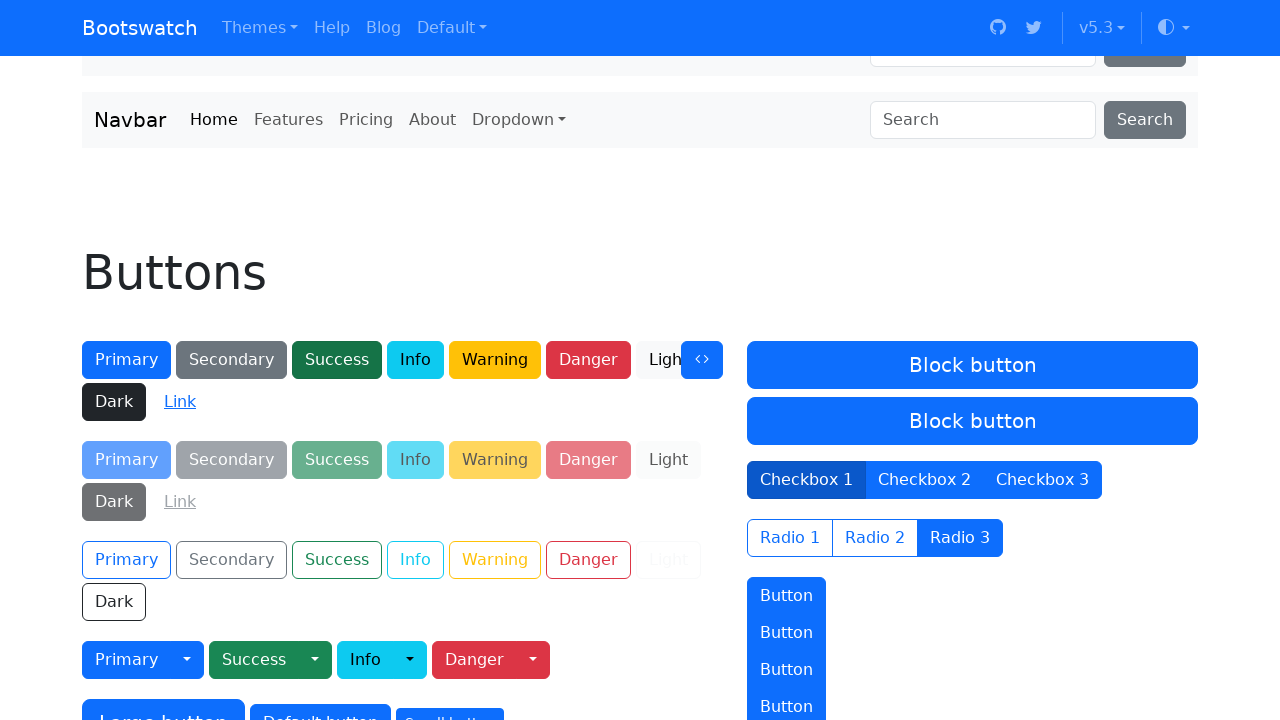